Tests dropdown selection by selecting car options using value and index methods

Starting URL: https://www.letskodeit.com/practice

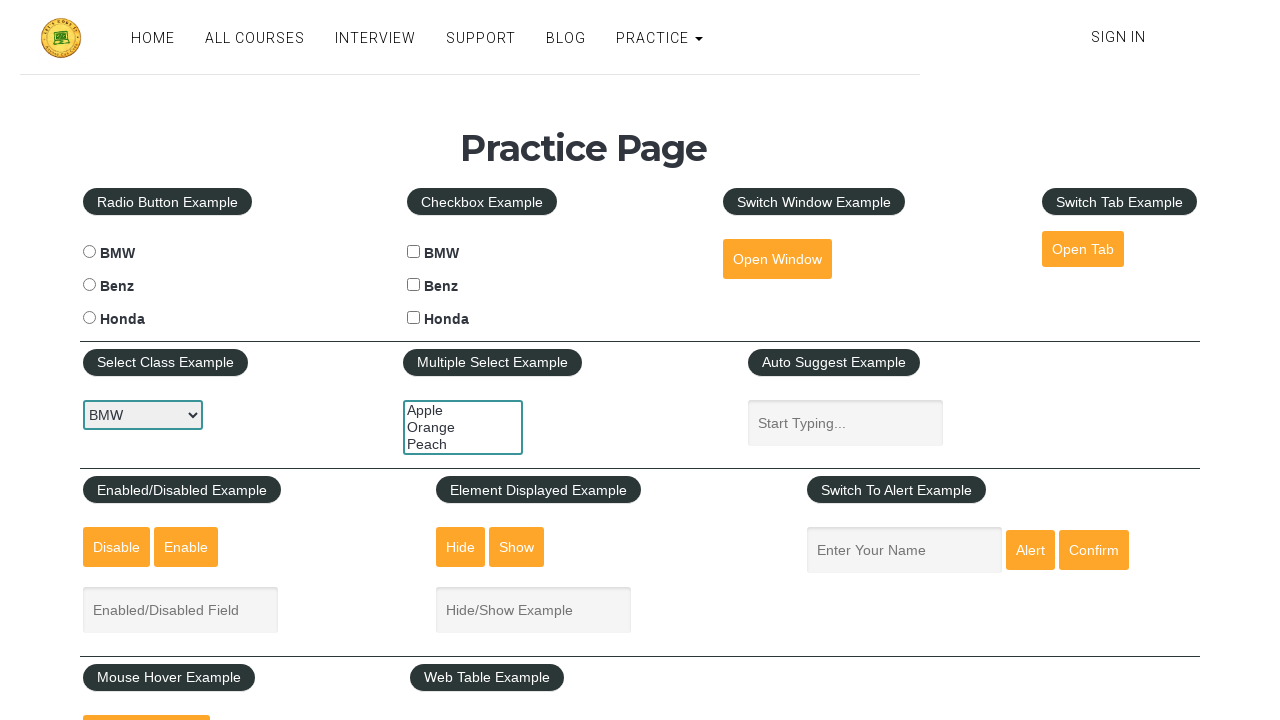

Selected 'benz' from dropdown using value method on #carselect
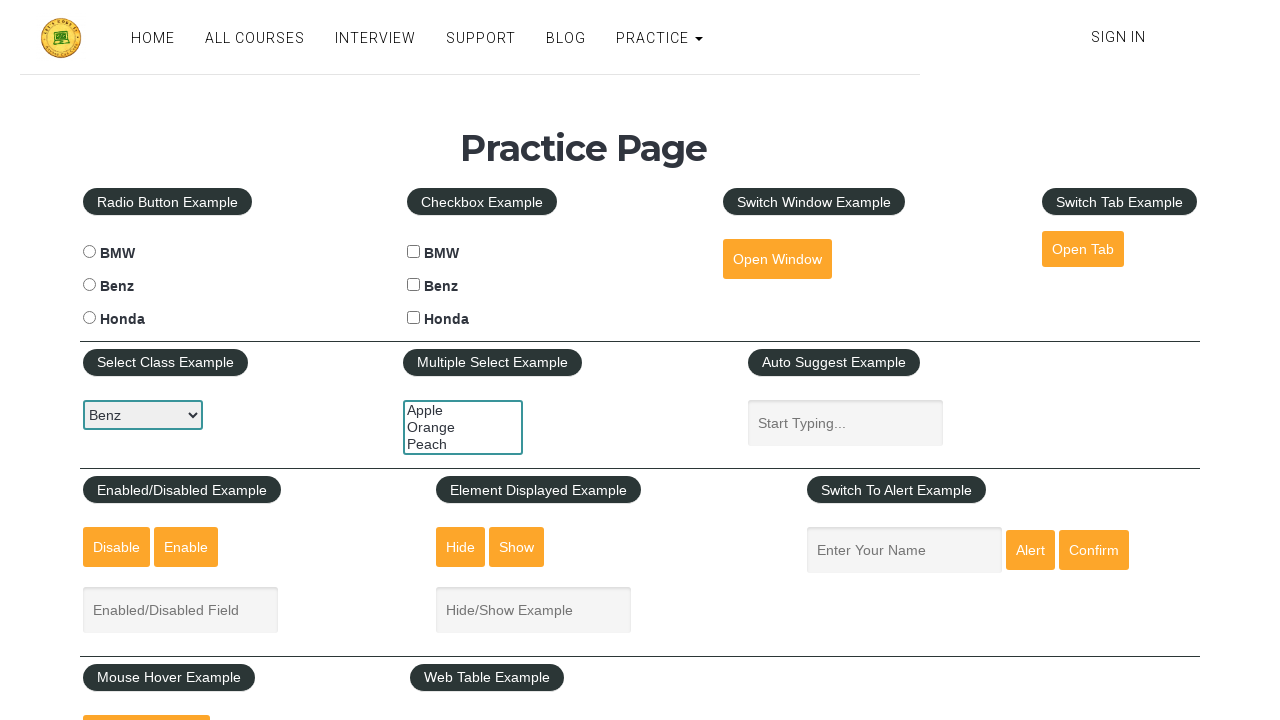

Selected 'honda' from dropdown using value method on #carselect
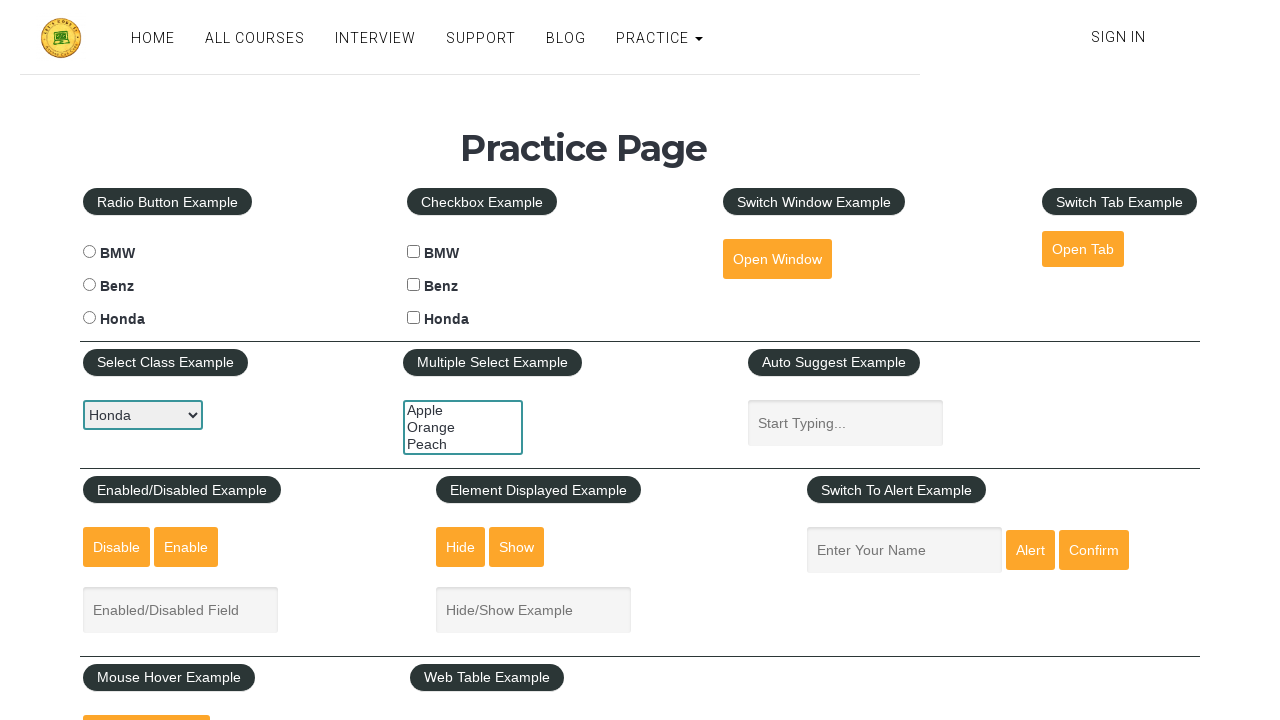

Selected 'bmw' from dropdown using value method on #carselect
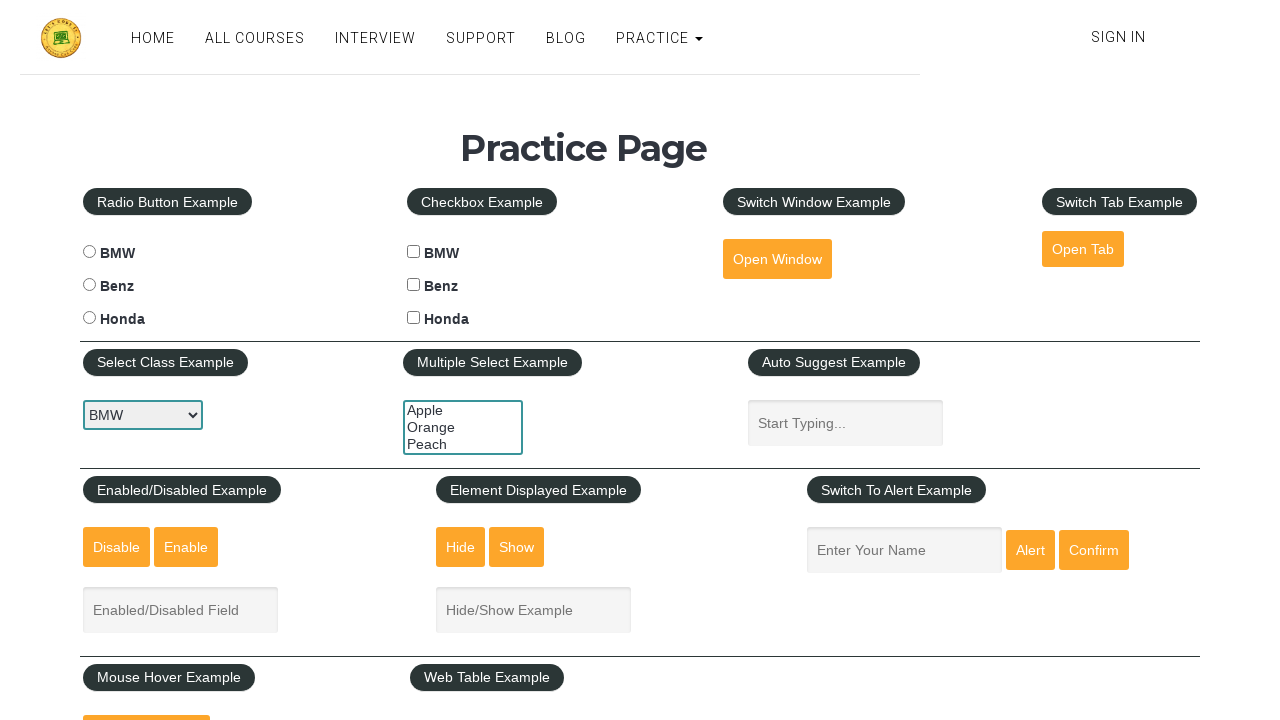

Selected dropdown option at index 1 (benz) on #carselect
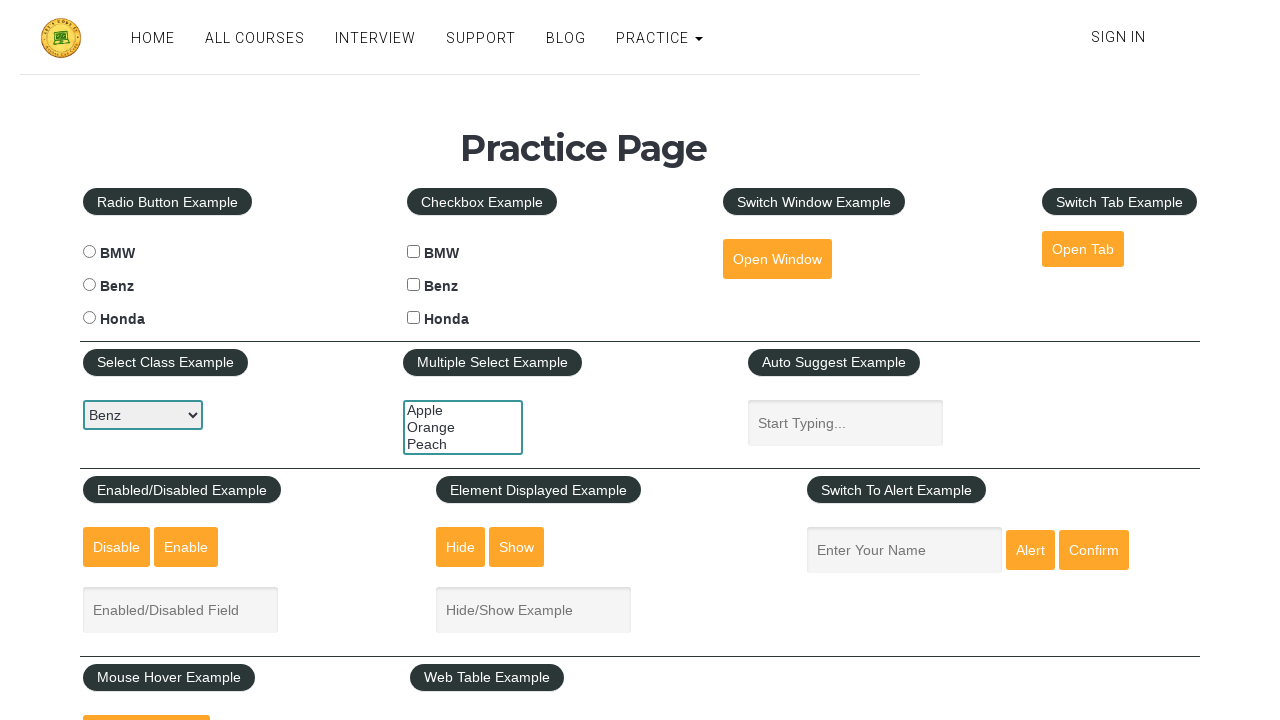

Selected dropdown option at index 2 (honda) on #carselect
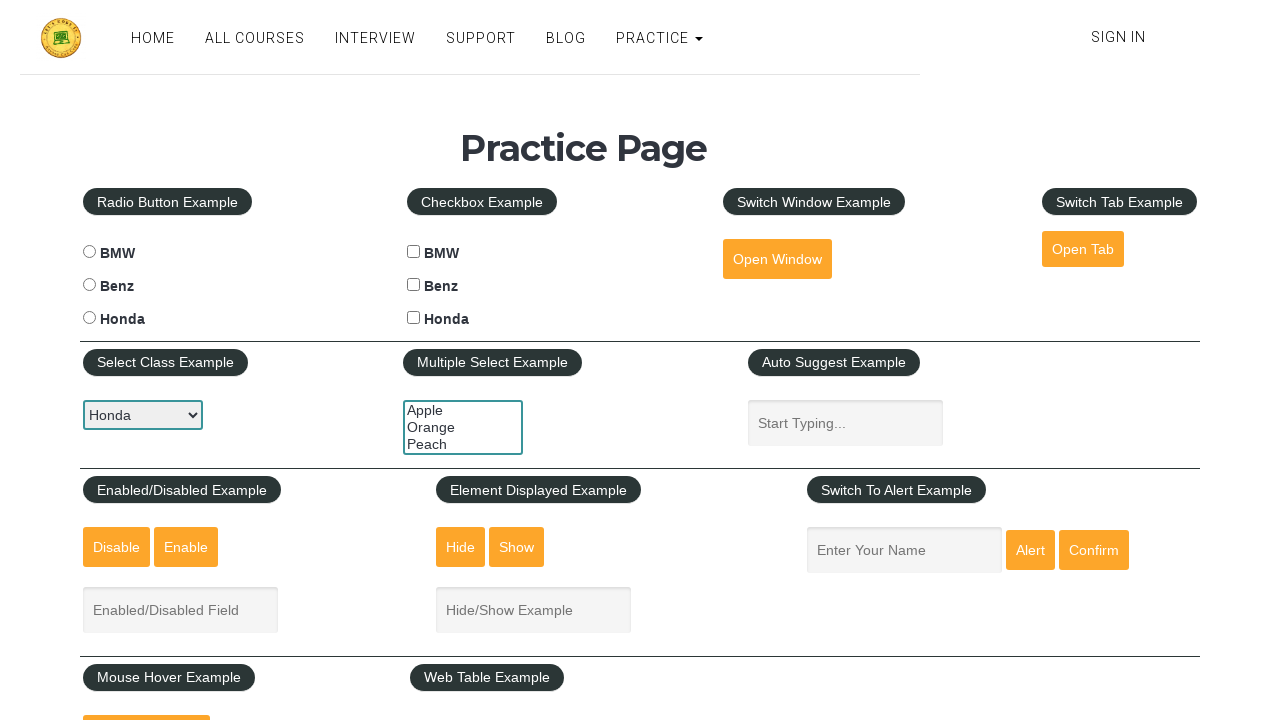

Selected dropdown option at index 0 (bmw) on #carselect
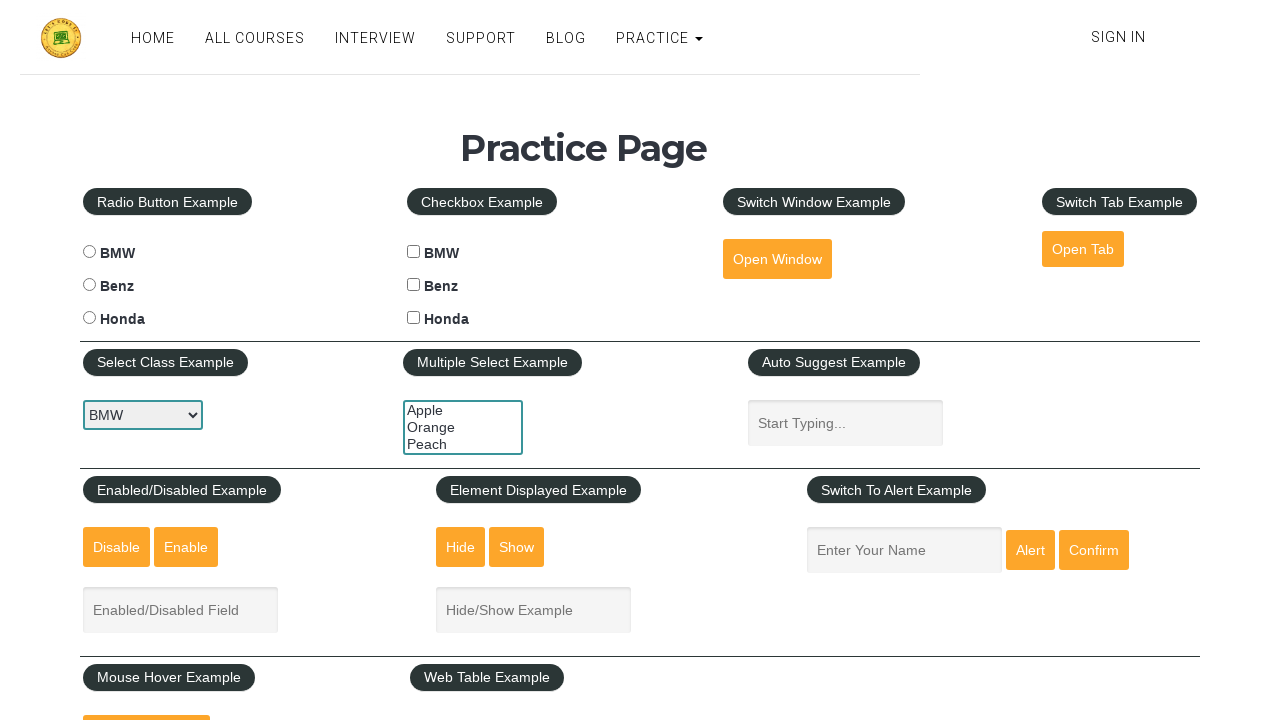

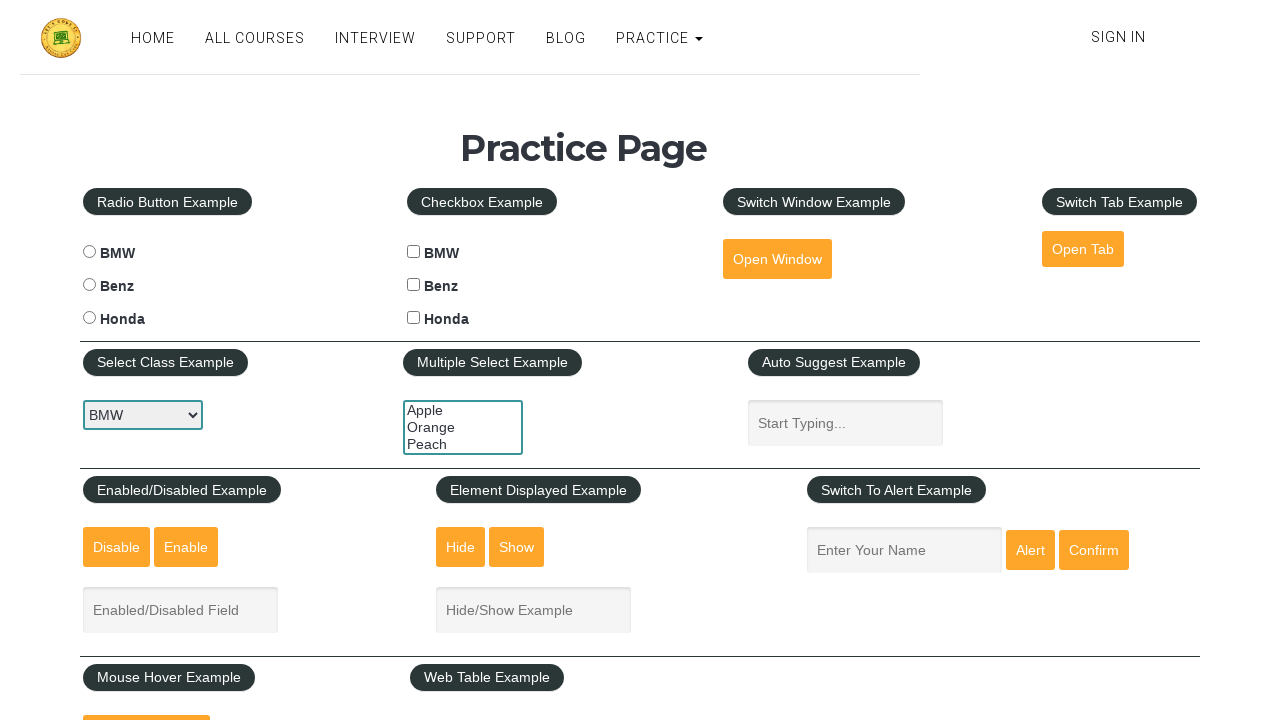